Tests browser window manipulation by setting the window position and resizing the window dimensions on the jQuery UI resizable demo page.

Starting URL: https://jqueryui.com/resizable/

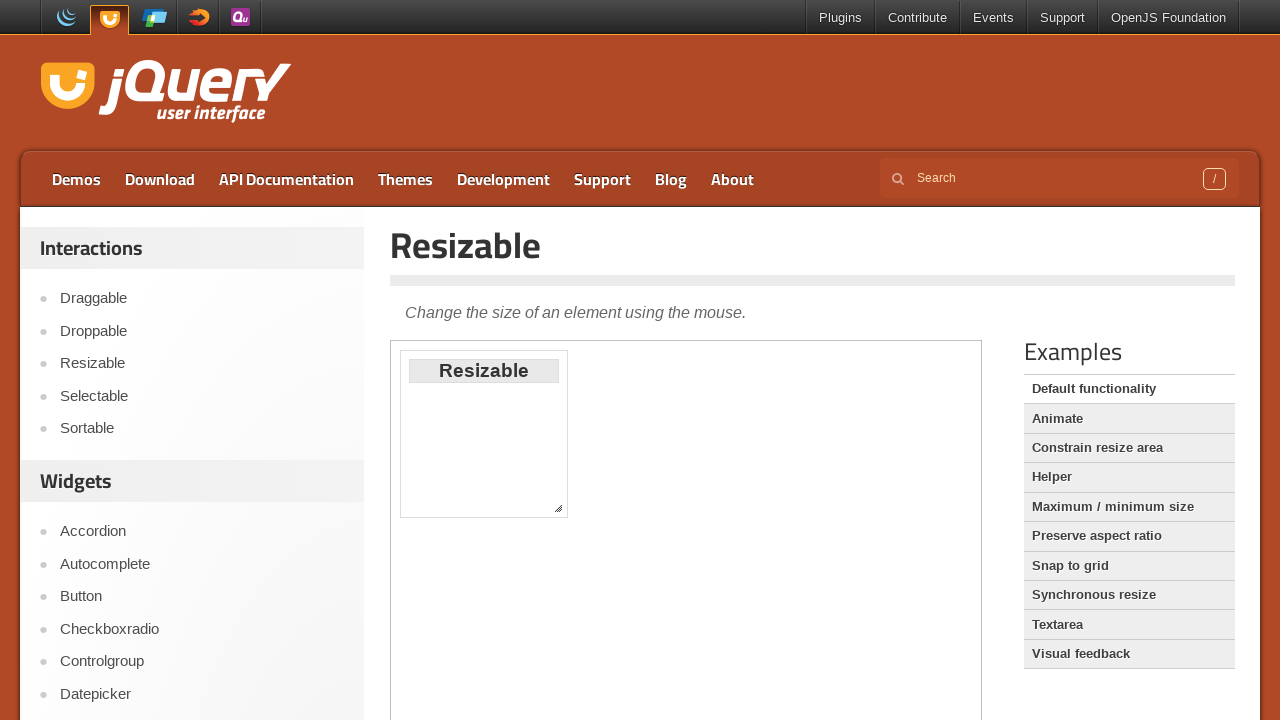

Set browser viewport size to 300x300 pixels
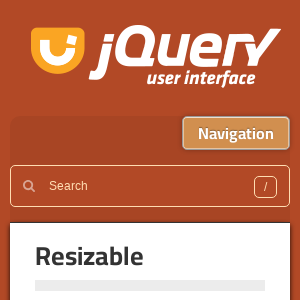

Waited 2 seconds to observe the resized window
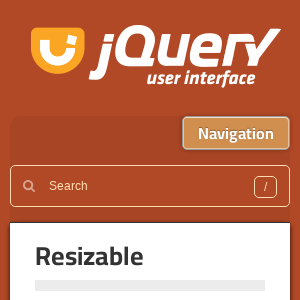

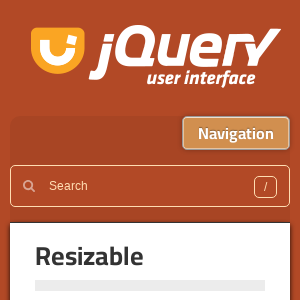